Tests a registration form by filling in required fields (name, surname, email) and verifying successful registration by checking for a congratulations message.

Starting URL: http://suninjuly.github.io/registration1.html

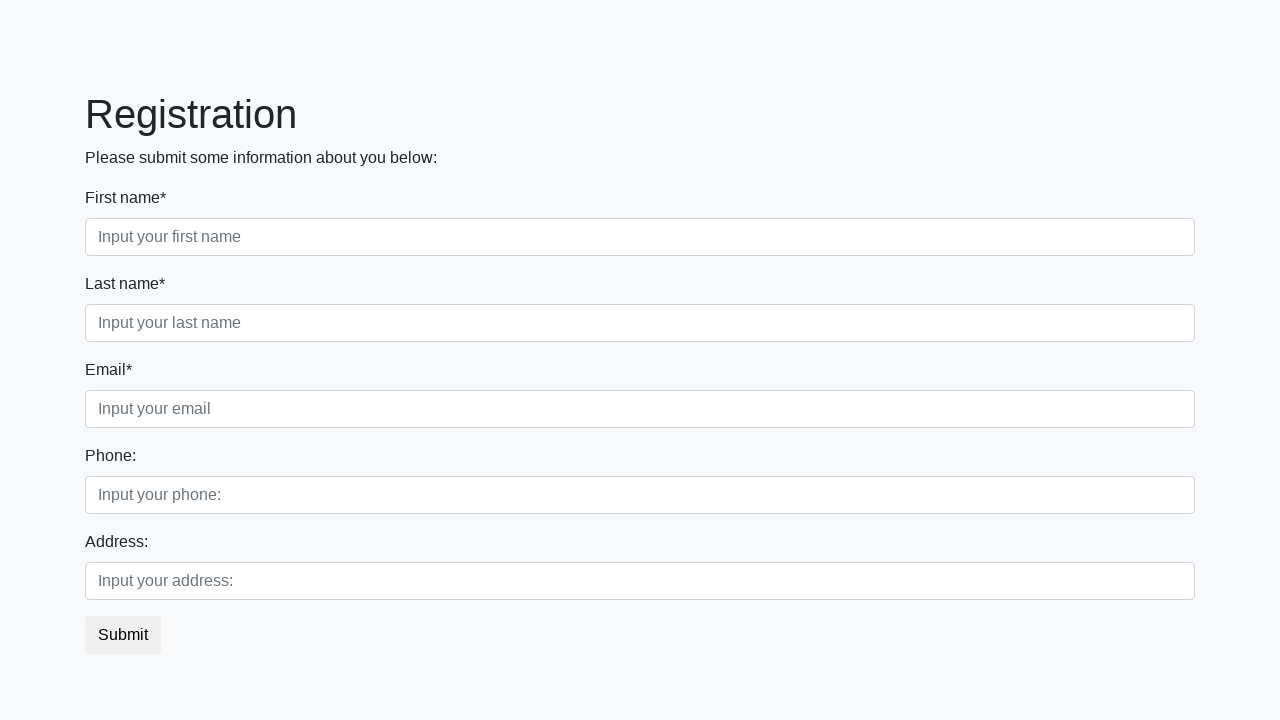

Filled first name field with 'Ivan' on .first
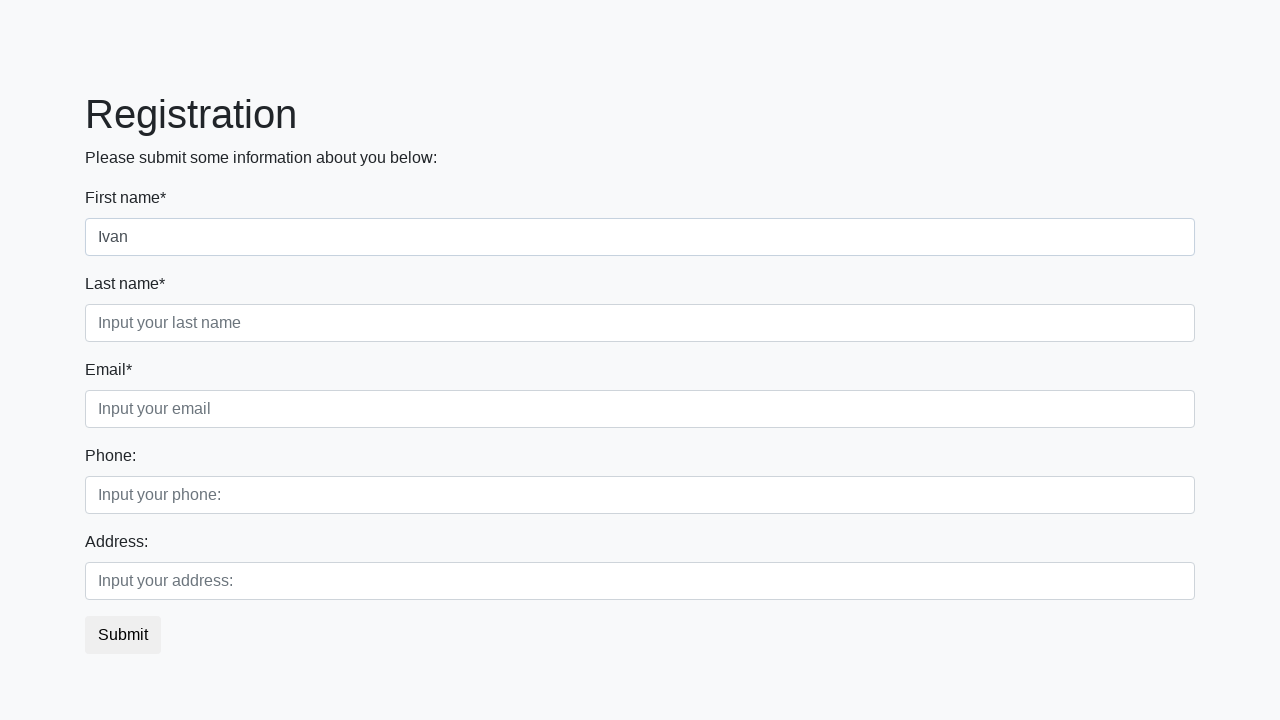

Filled surname field with 'Petrov' on .second
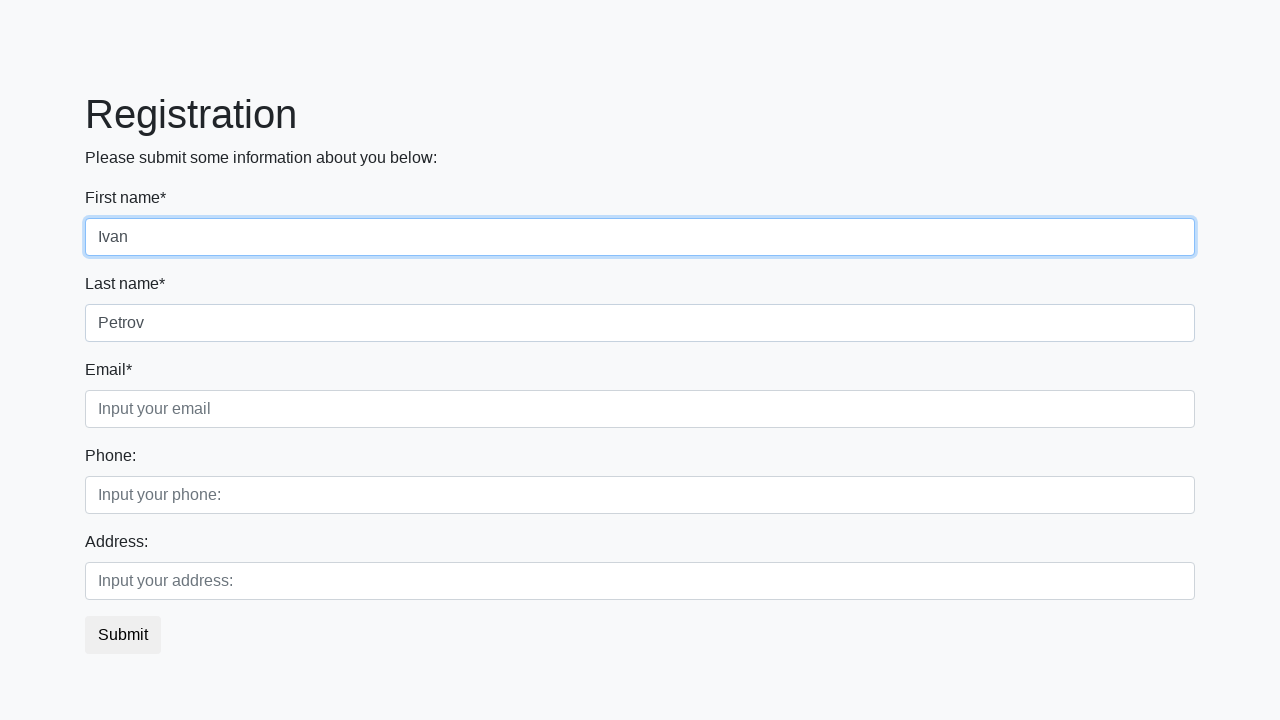

Filled email field with 'testuser87@mail.com' on .third
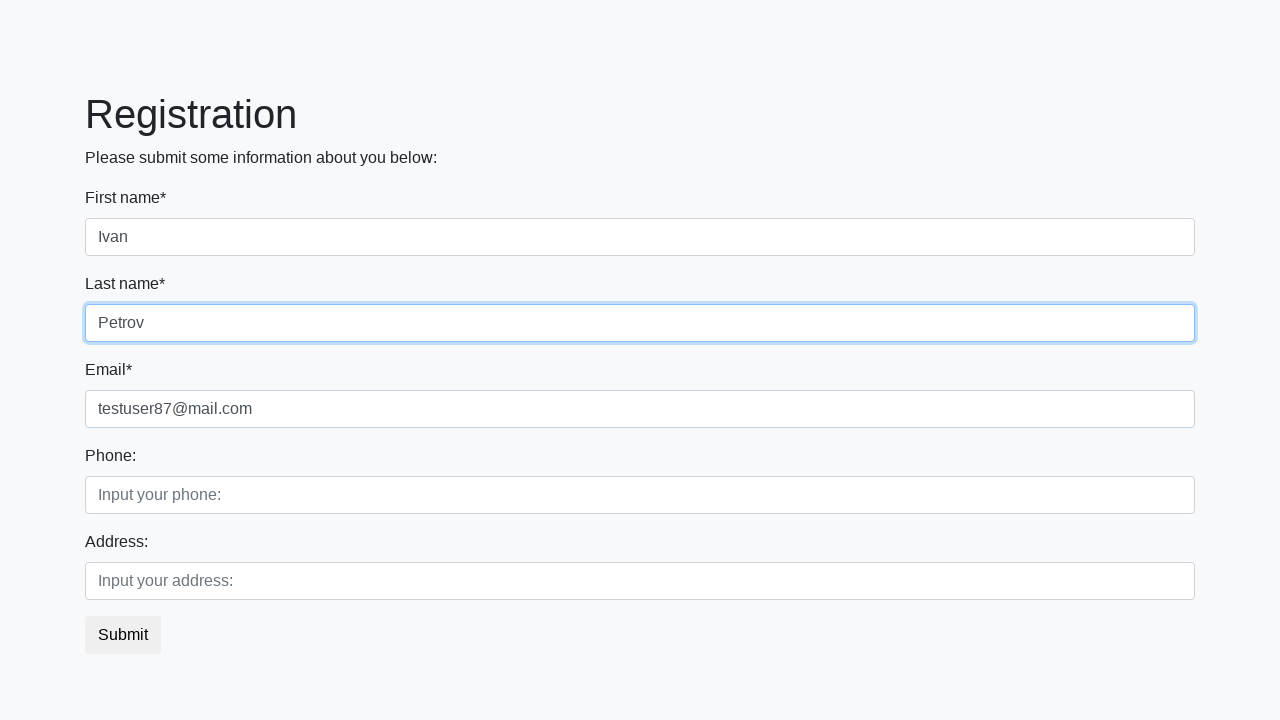

Clicked submit button to register at (123, 635) on button.btn
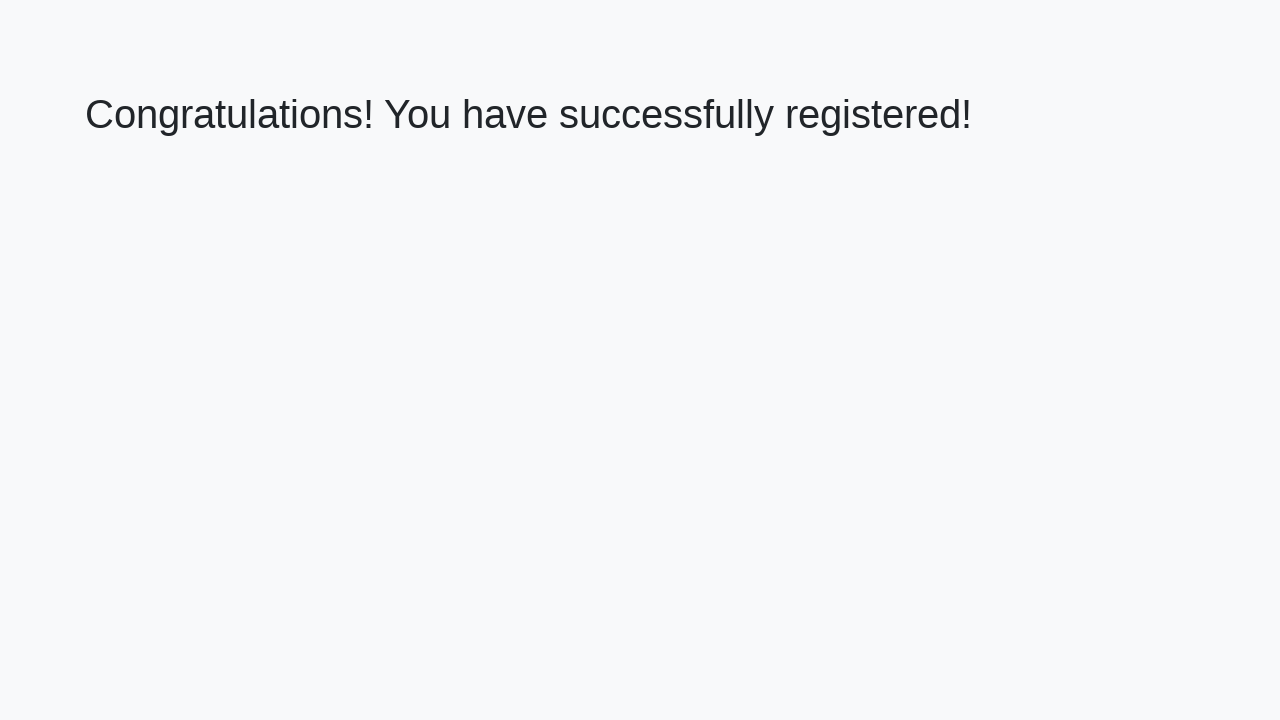

Success message appeared with h1 heading
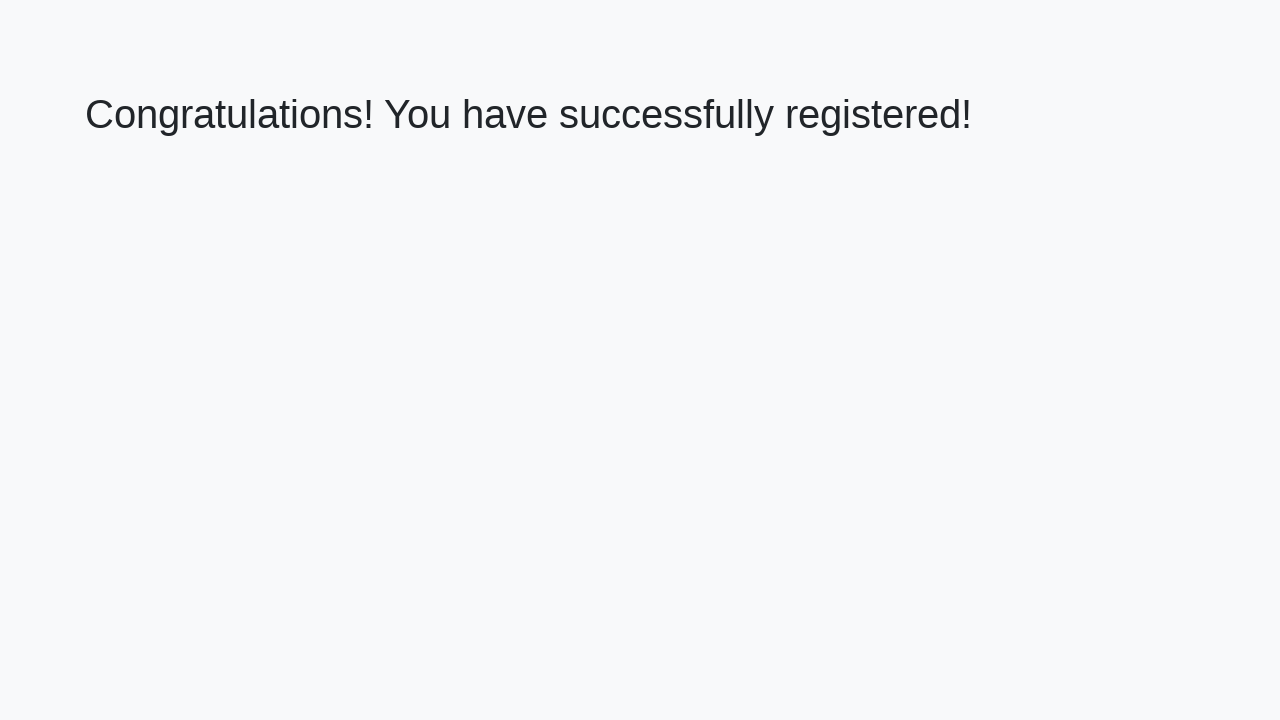

Retrieved congratulations message text
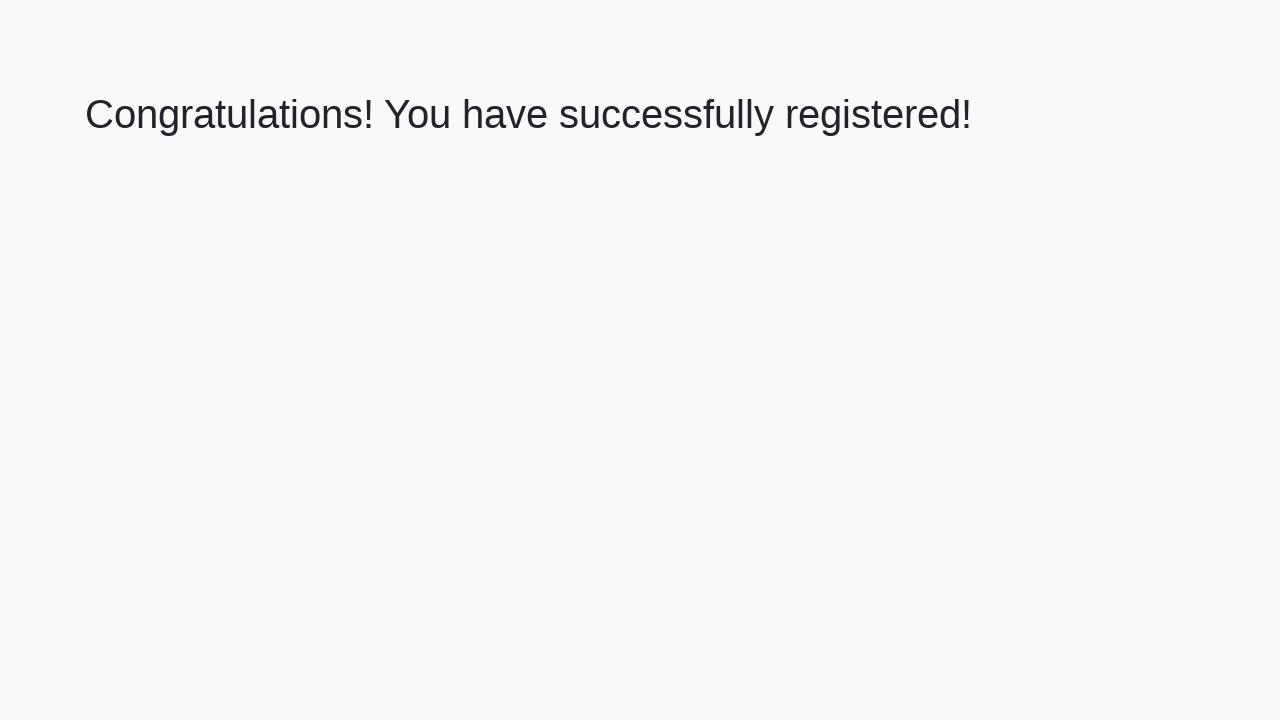

Verified congratulations message matches expected text
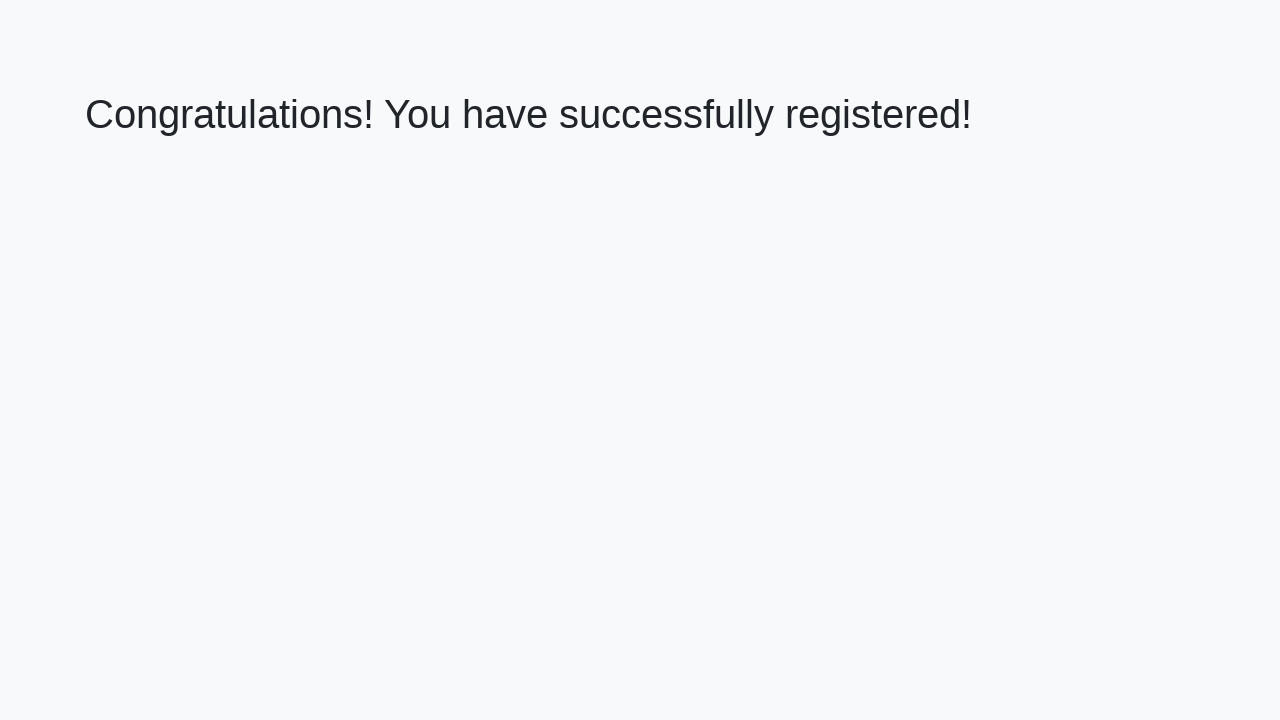

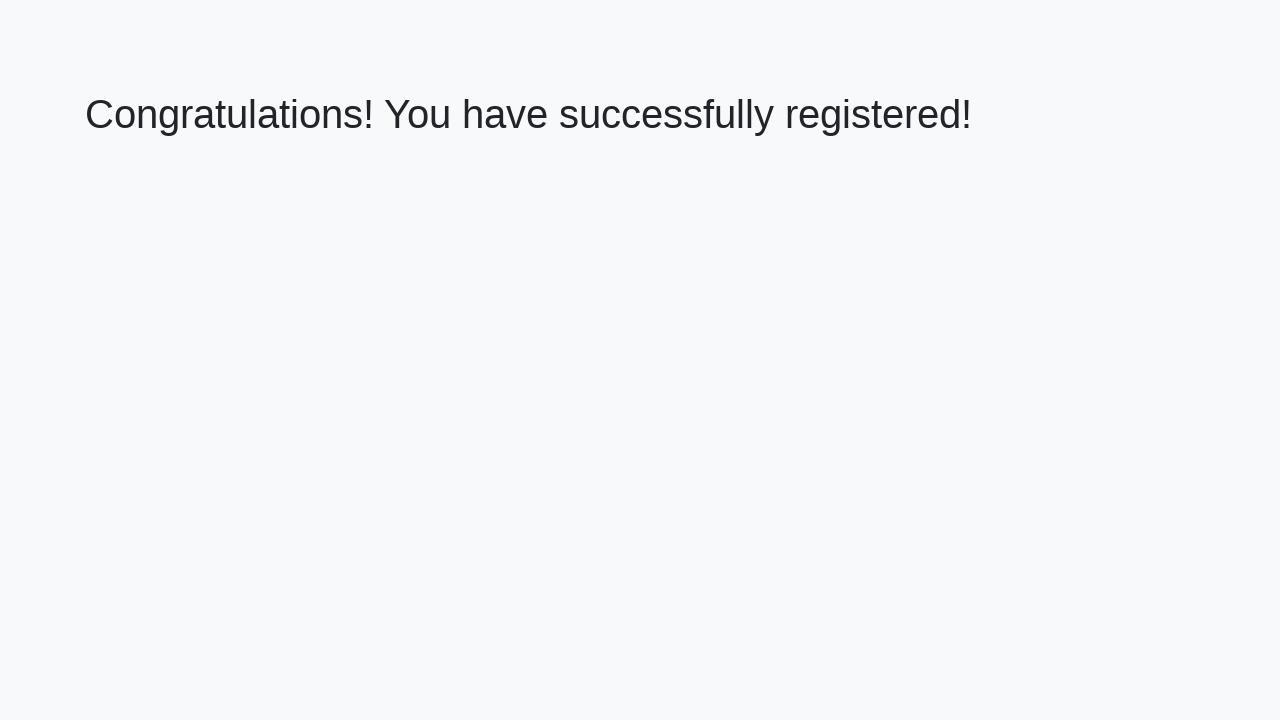